Navigates to NDTV website and verifies that links are present on the page

Starting URL: https://www.ndtv.com/

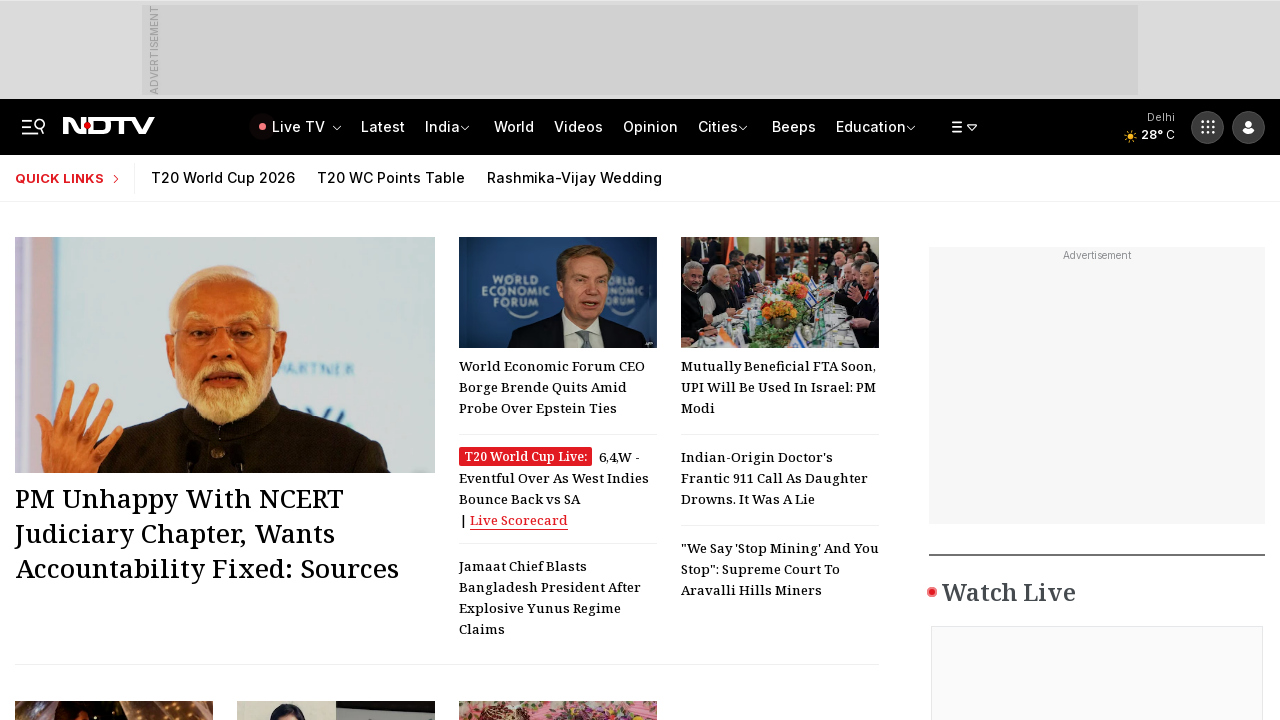

Navigated to NDTV website
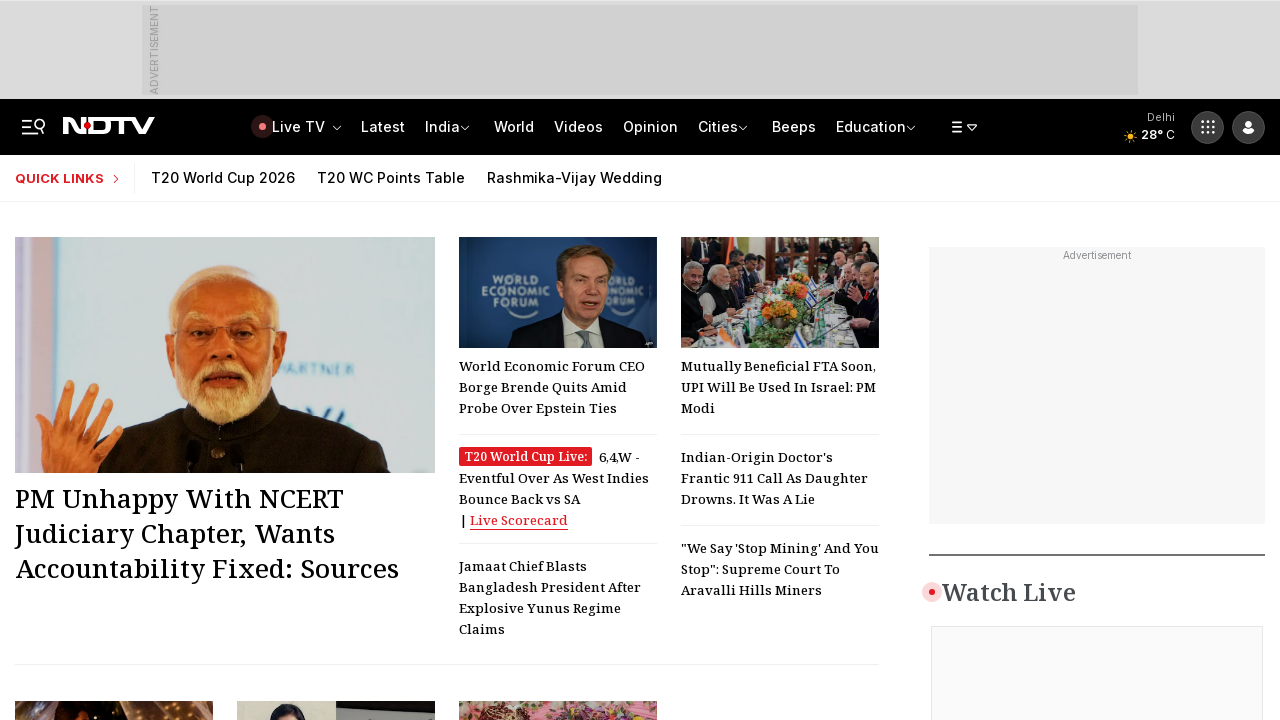

Waited for links to load on the page
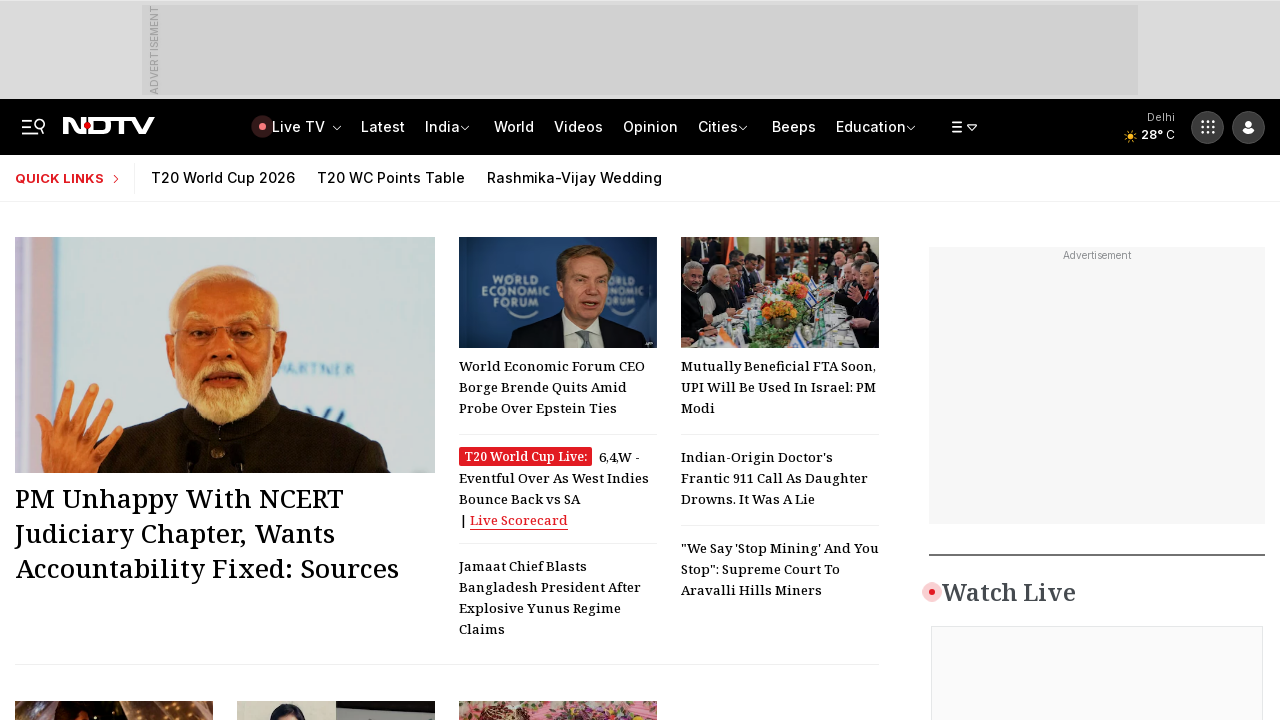

Located all links on the page - found 575 links
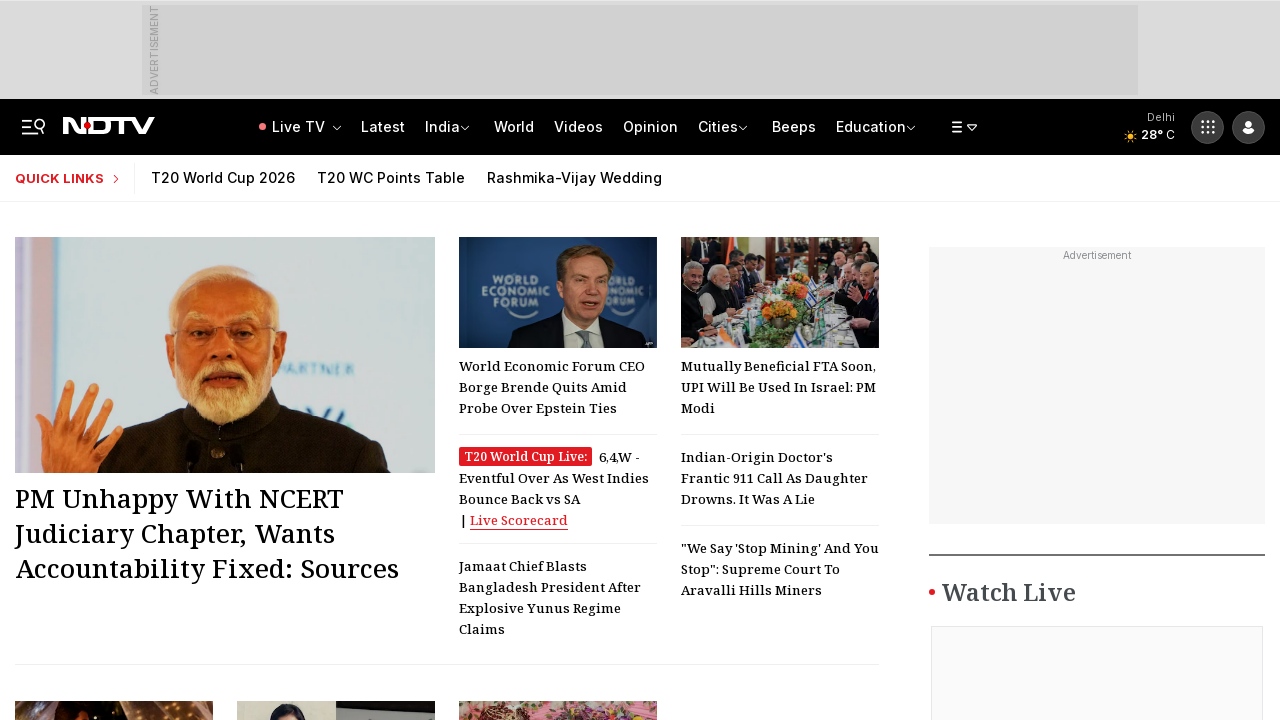

Verified that links are present on the page
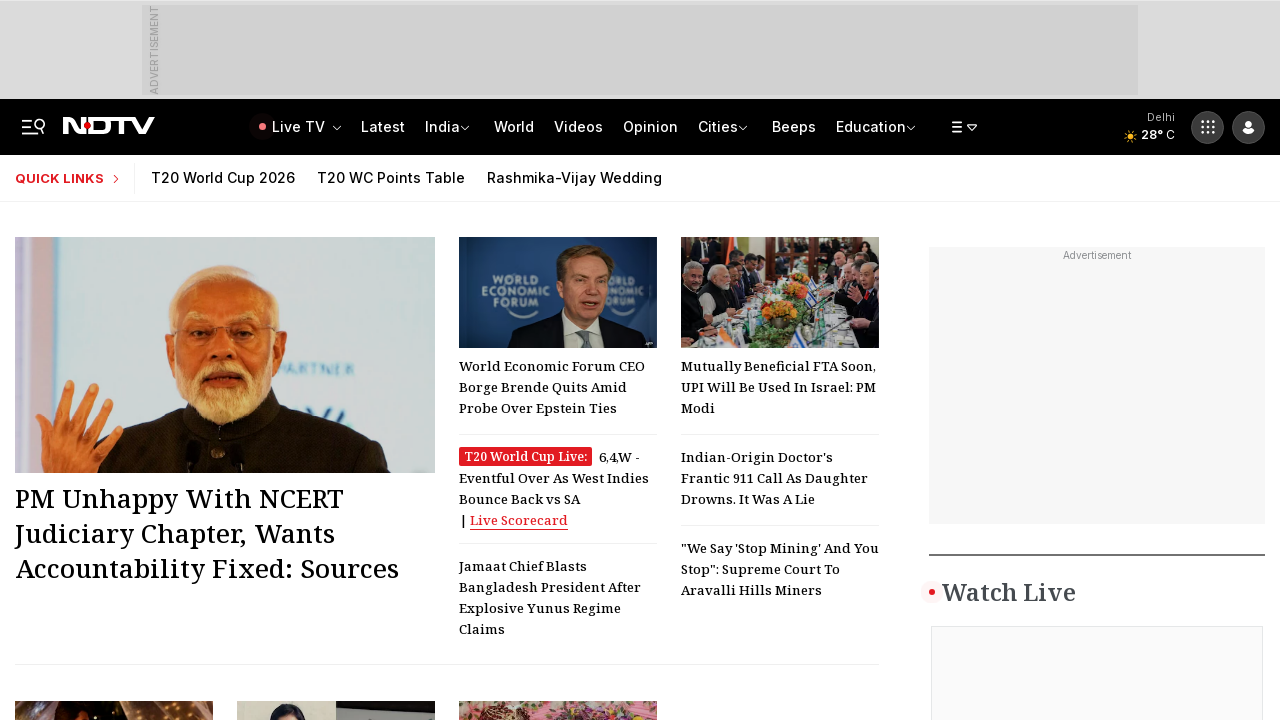

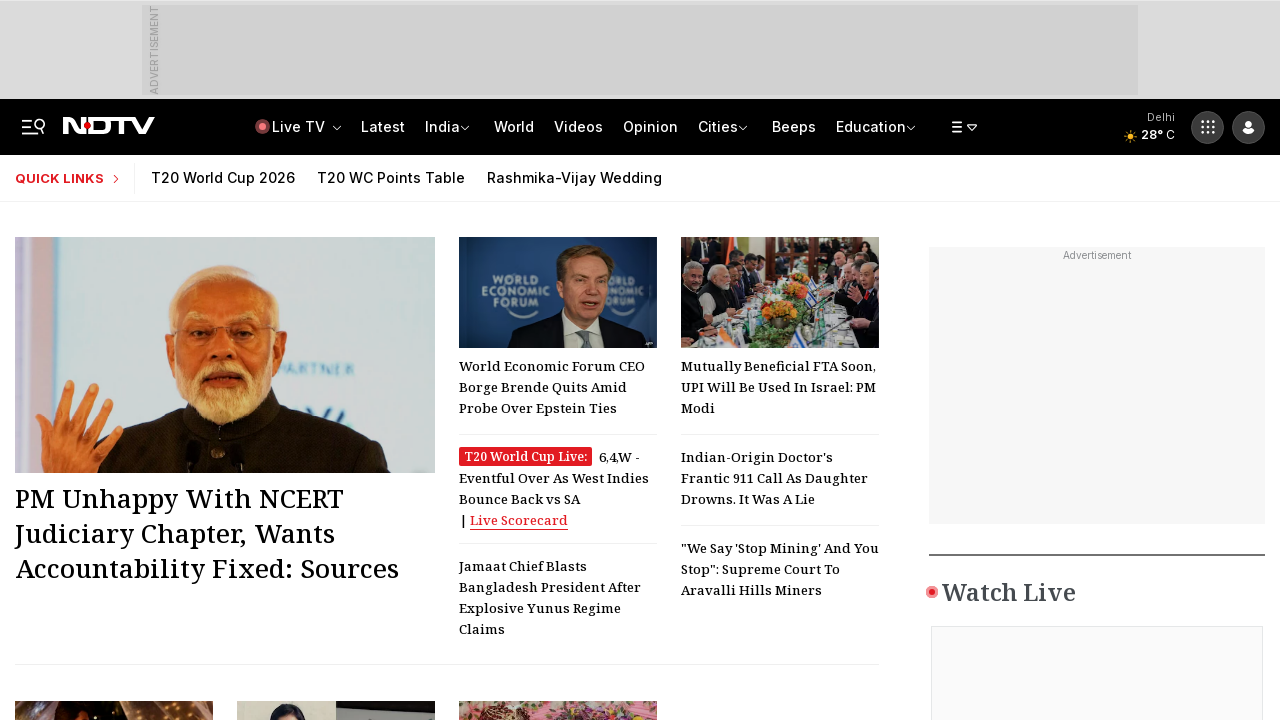